Tests dropdown selection by selecting option 2 and verifying the selected text

Starting URL: http://the-internet.herokuapp.com/dropdown

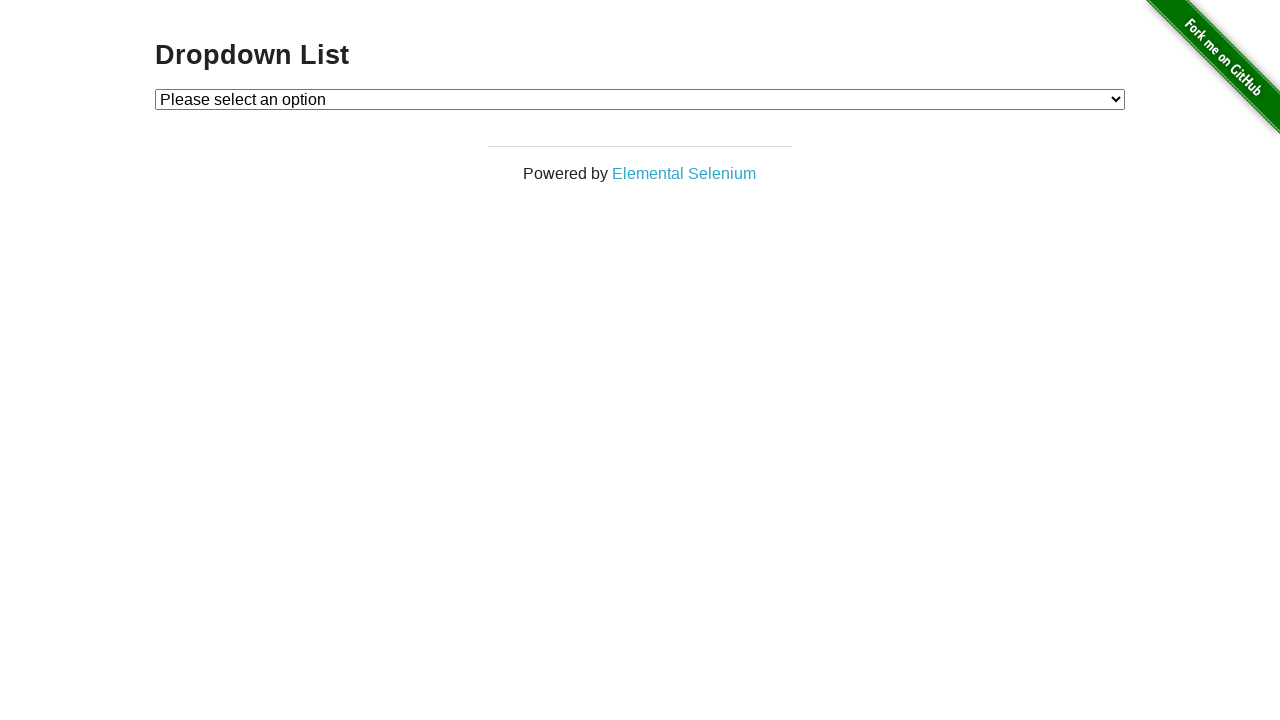

Selected option 2 from the dropdown on #dropdown
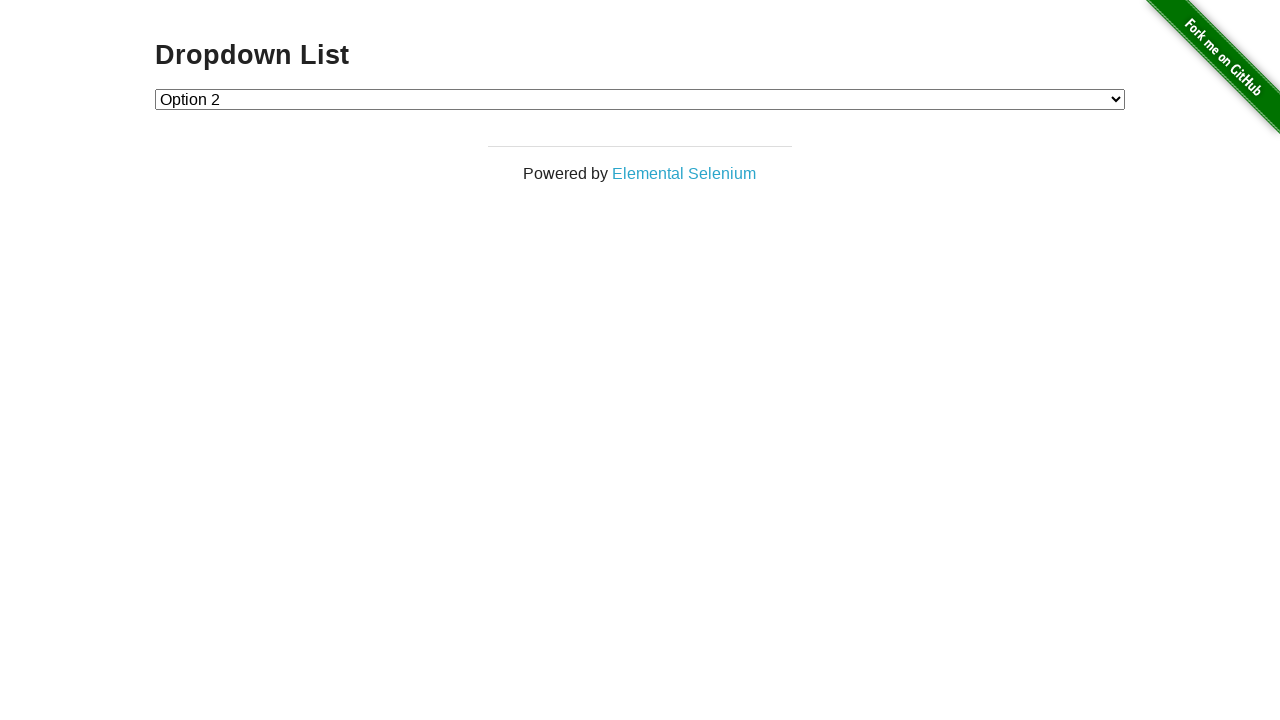

Waited for dropdown selection to complete
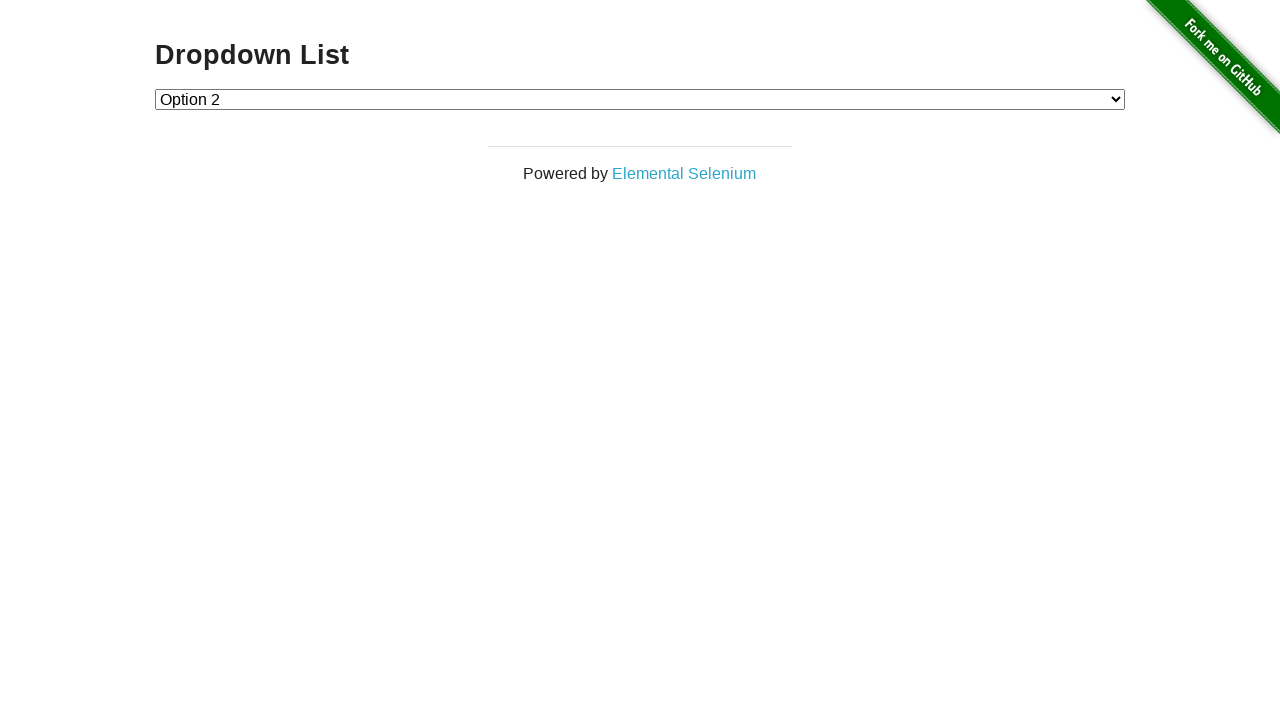

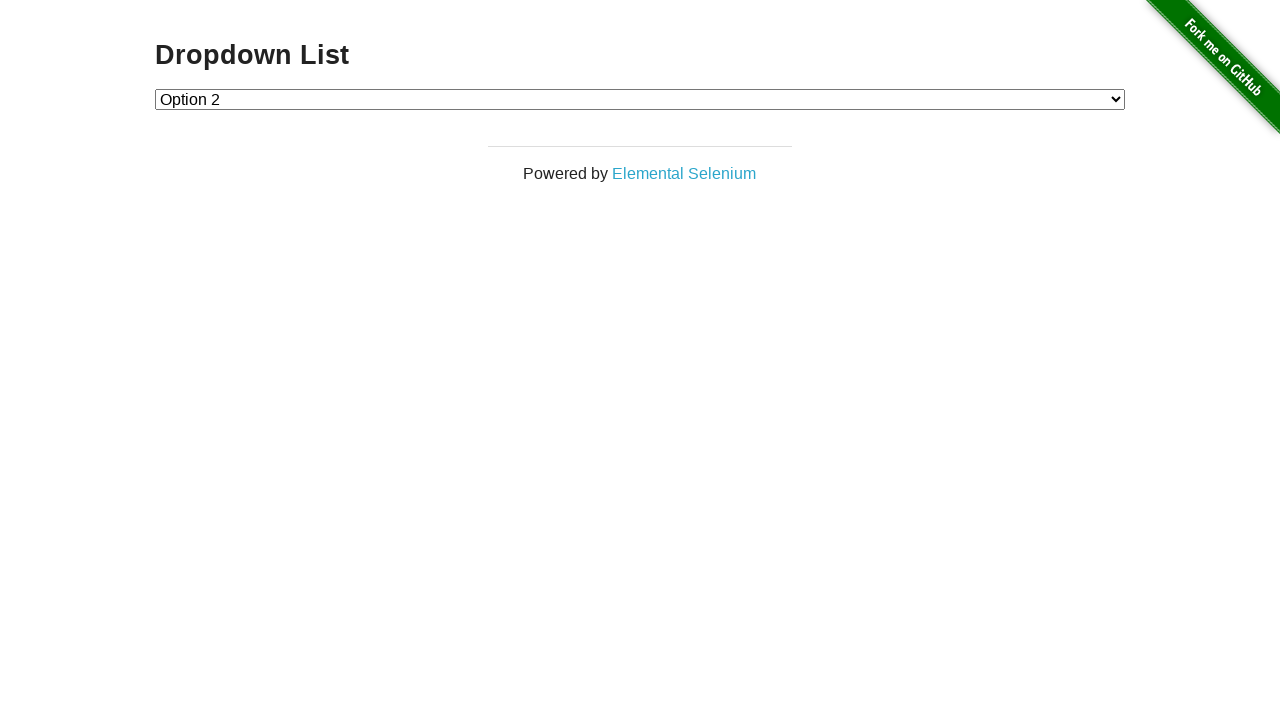